Tests popup validation by verifying a text element is visible, clicking a hide button, and confirming the element becomes hidden

Starting URL: https://rahulshettyacademy.com/AutomationPractice/

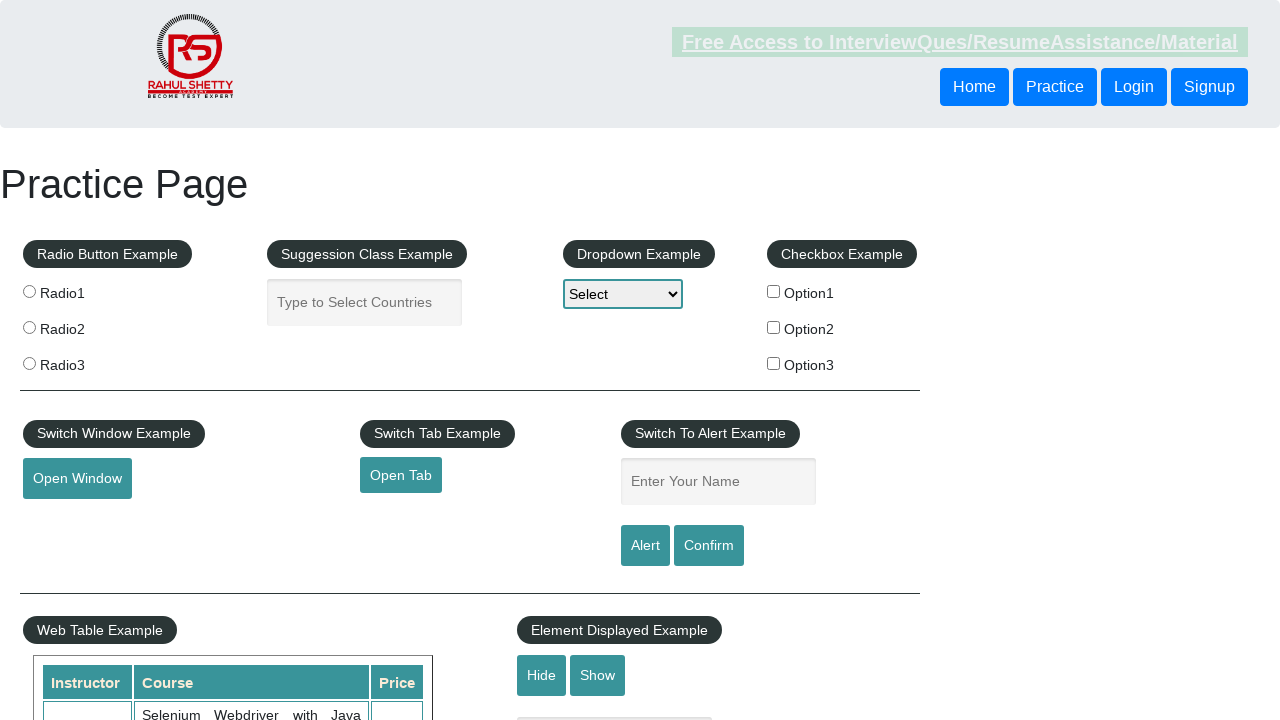

Verified that the displayed text element is visible
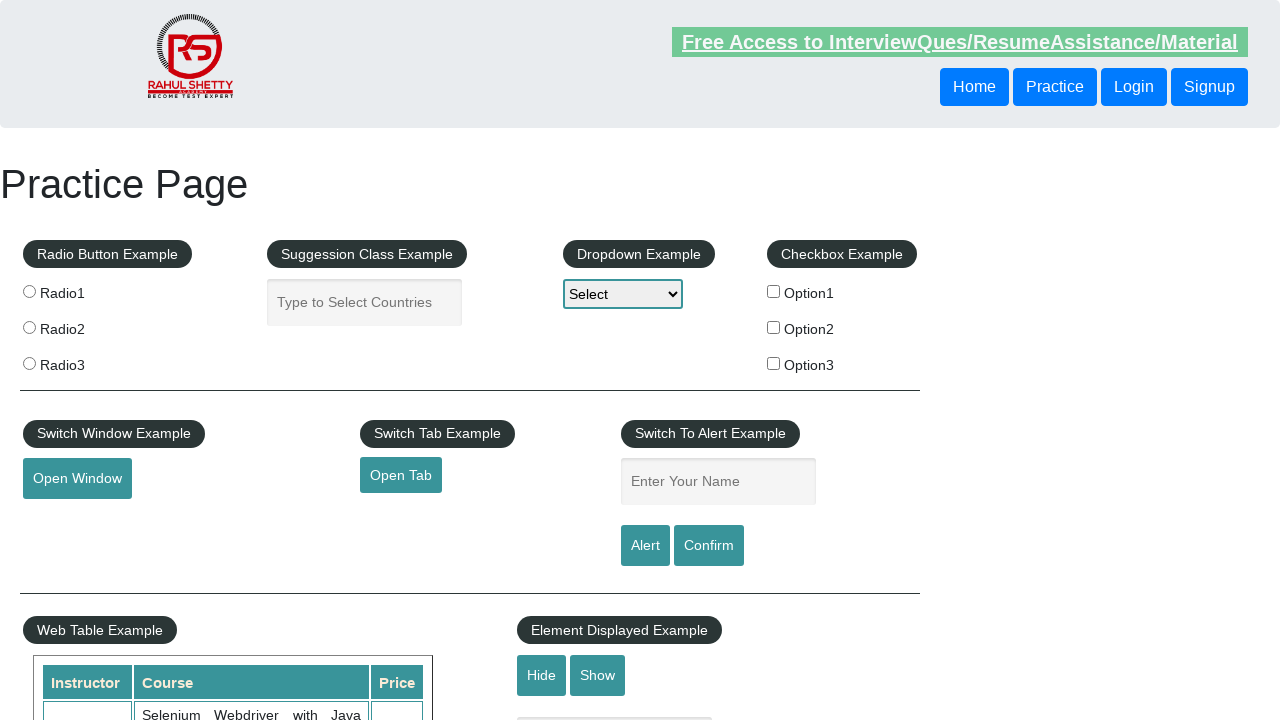

Clicked the hide textbox button at (542, 675) on #hide-textbox
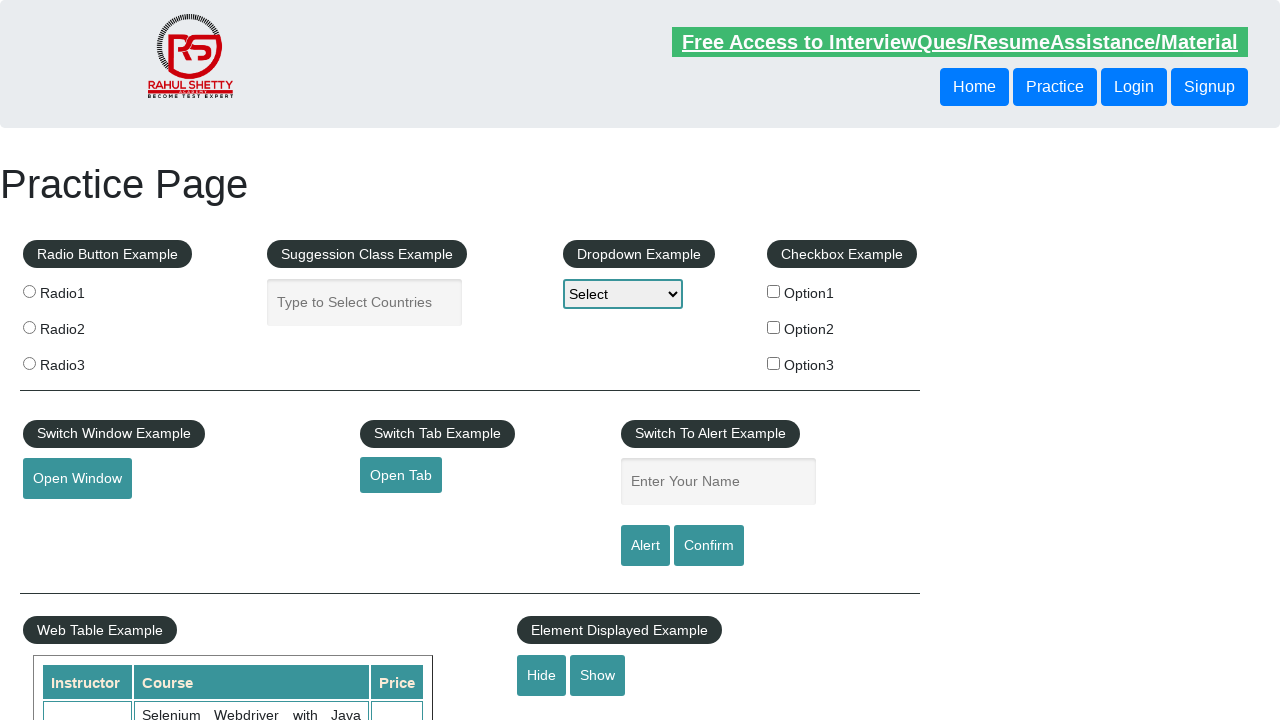

Verified that the displayed text element is now hidden
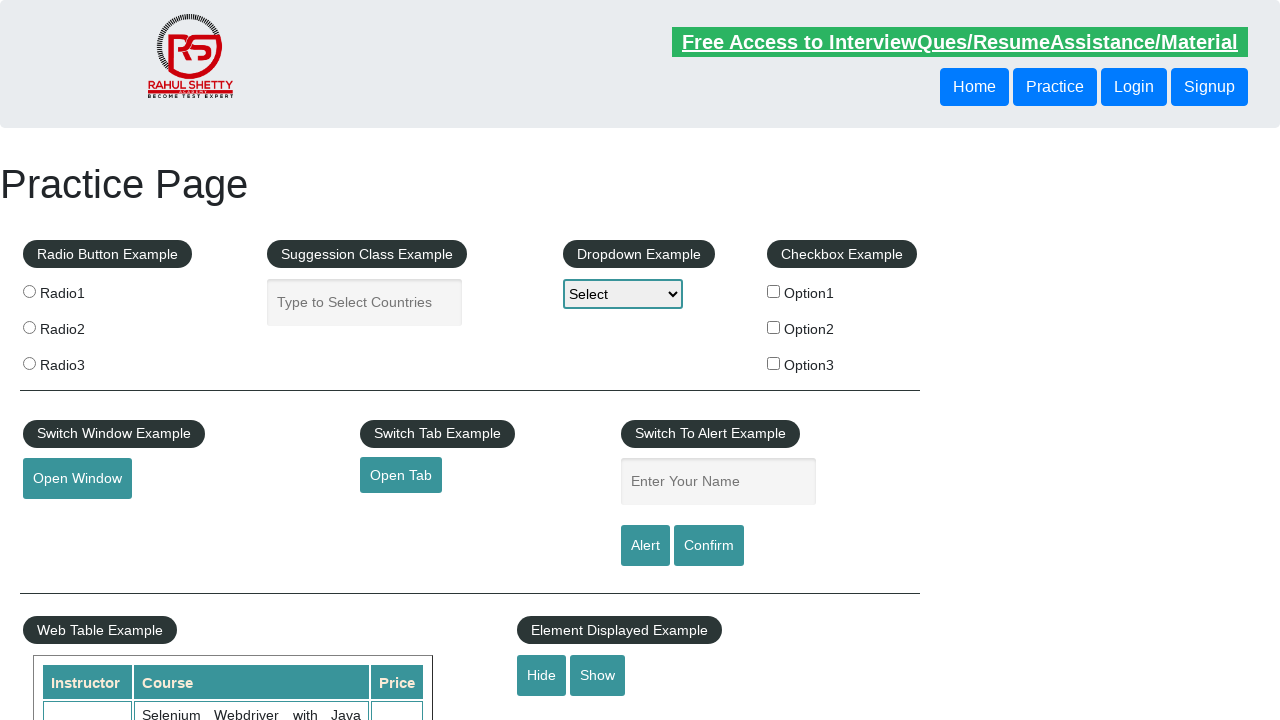

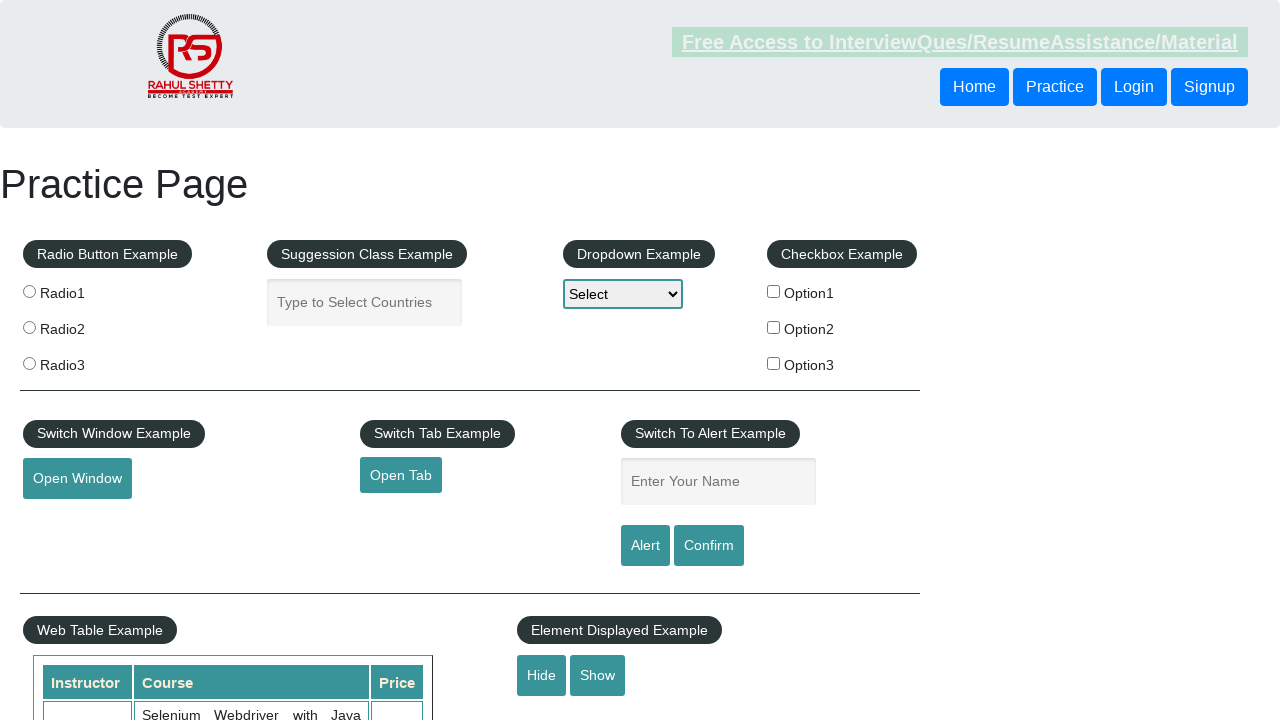